Tests that the Elements card/button is clickable and navigates to the elements page

Starting URL: https://demoqa.com/

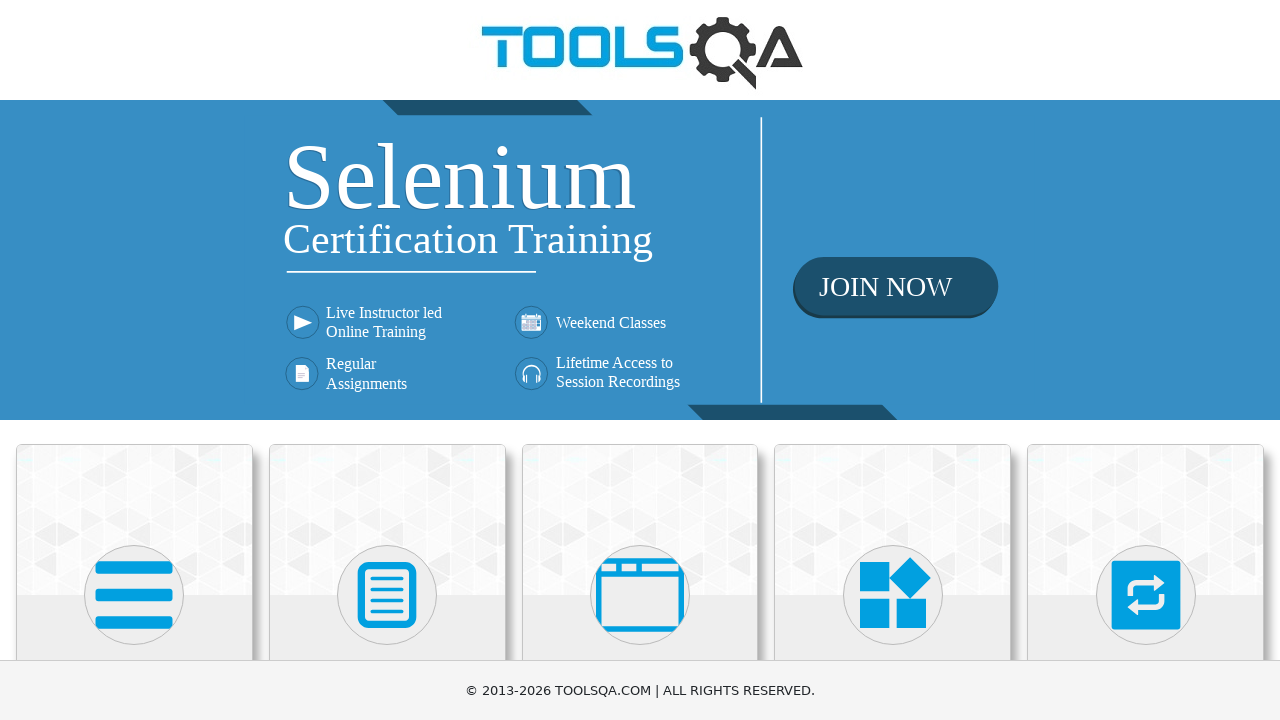

Scrolled Elements card into view
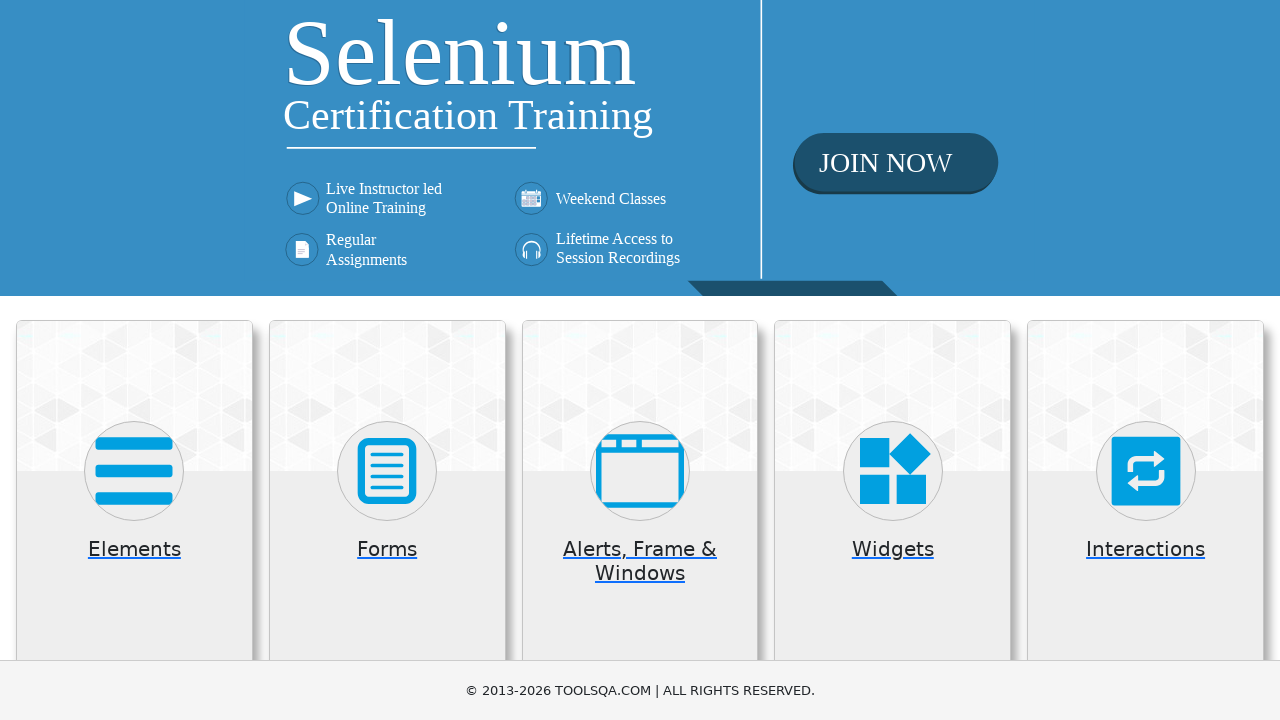

Clicked Elements card button at (134, 520) on .card >> internal:has-text="Elements"i
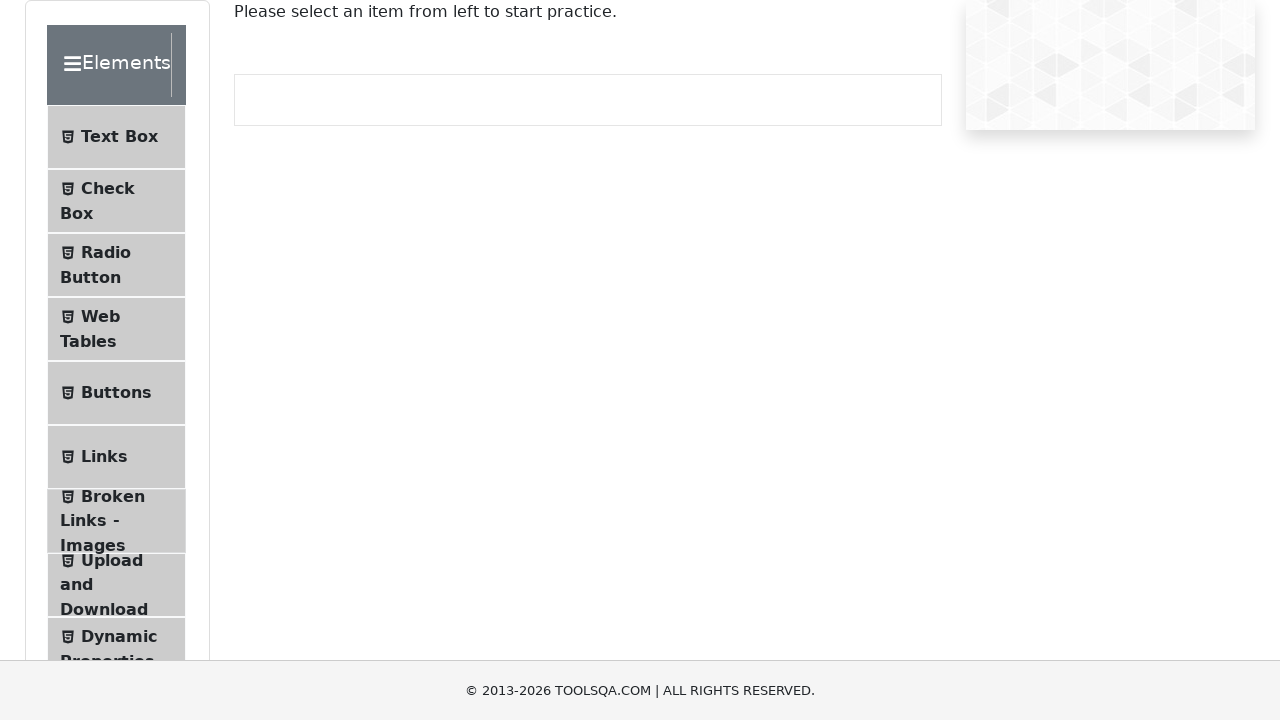

Verified navigation to Elements page
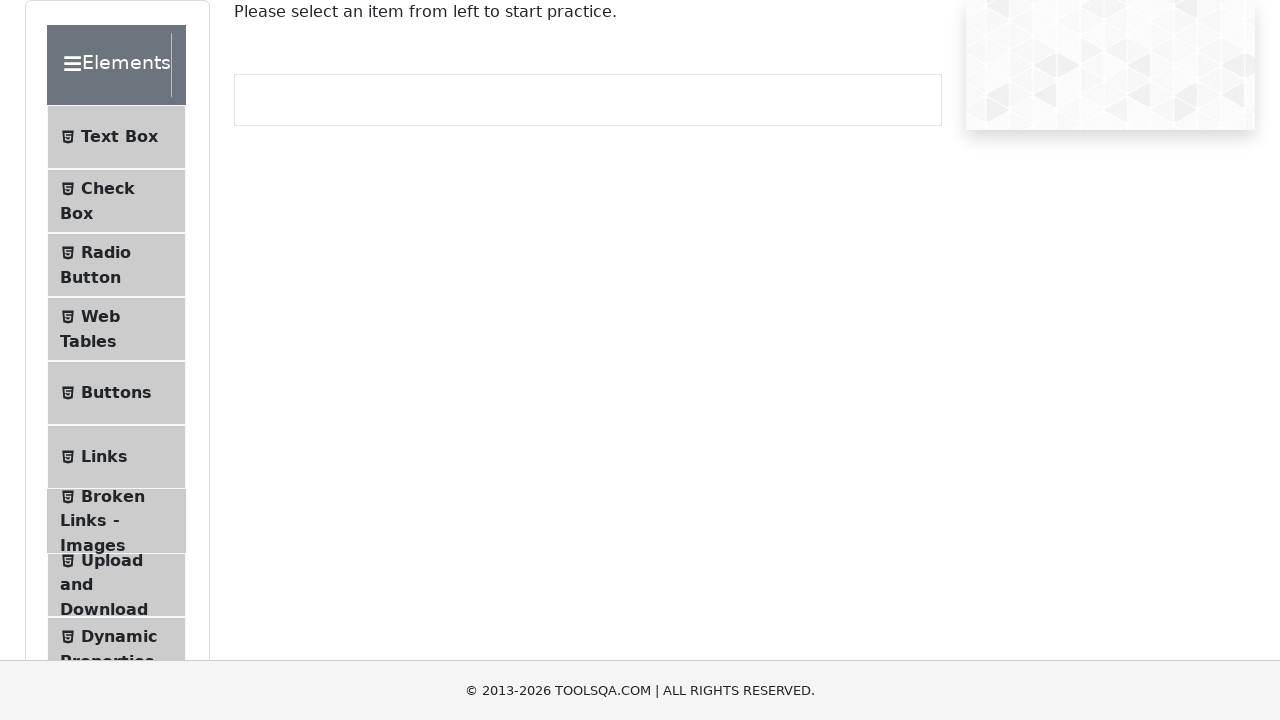

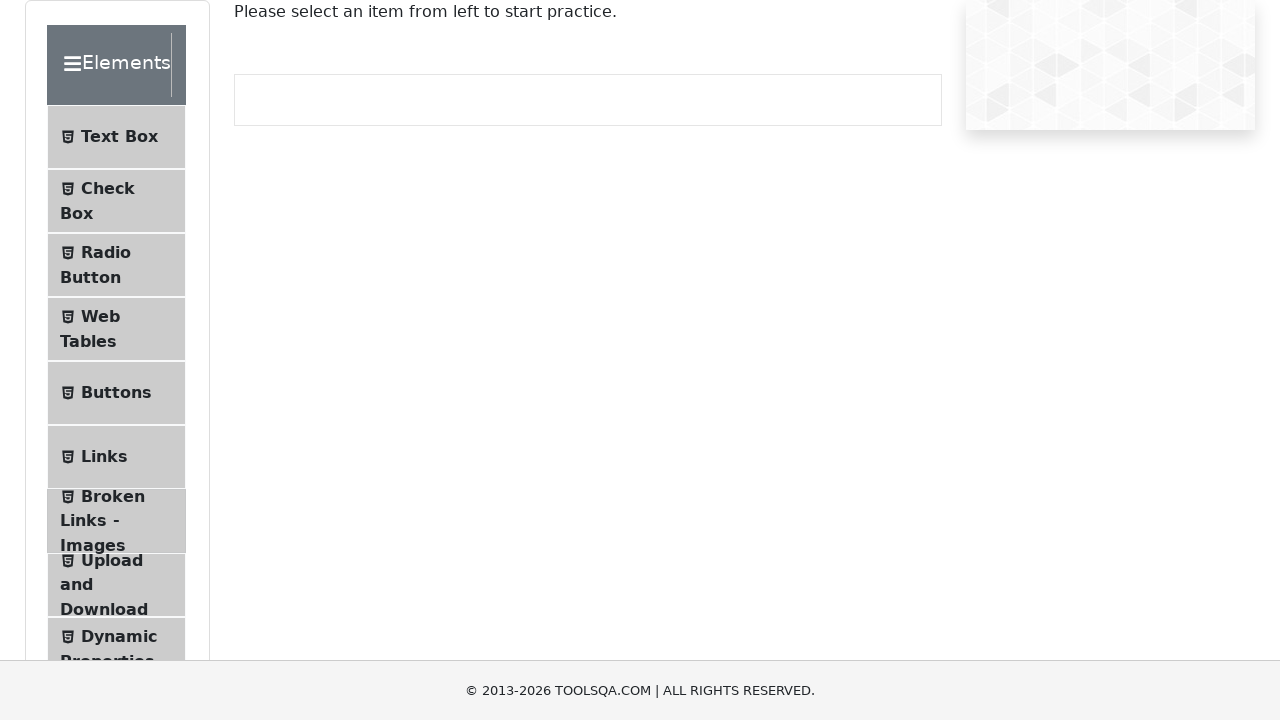